Tests form validation by submitting "1234" in numero field and "+" in directivo field, verifying that numero error is displayed

Starting URL: https://elenarivero.github.io/Ejercicio2/index.html

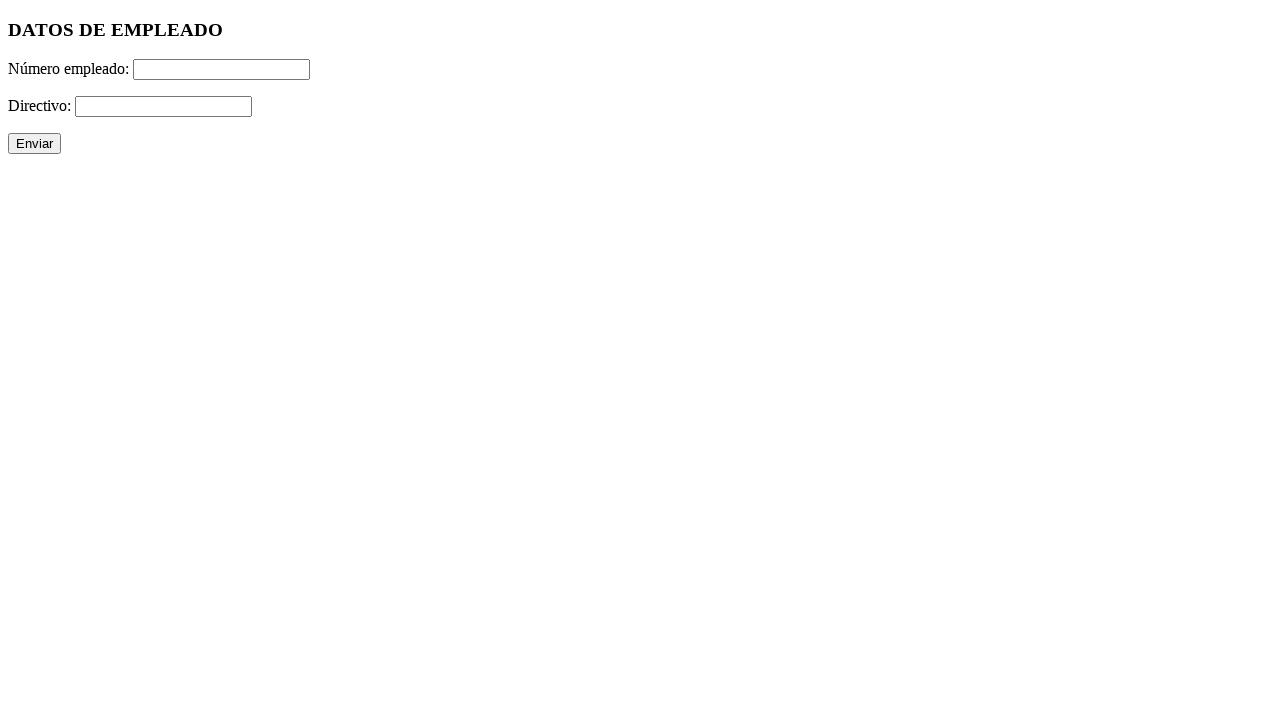

Filled numero field with '1234' on #numero
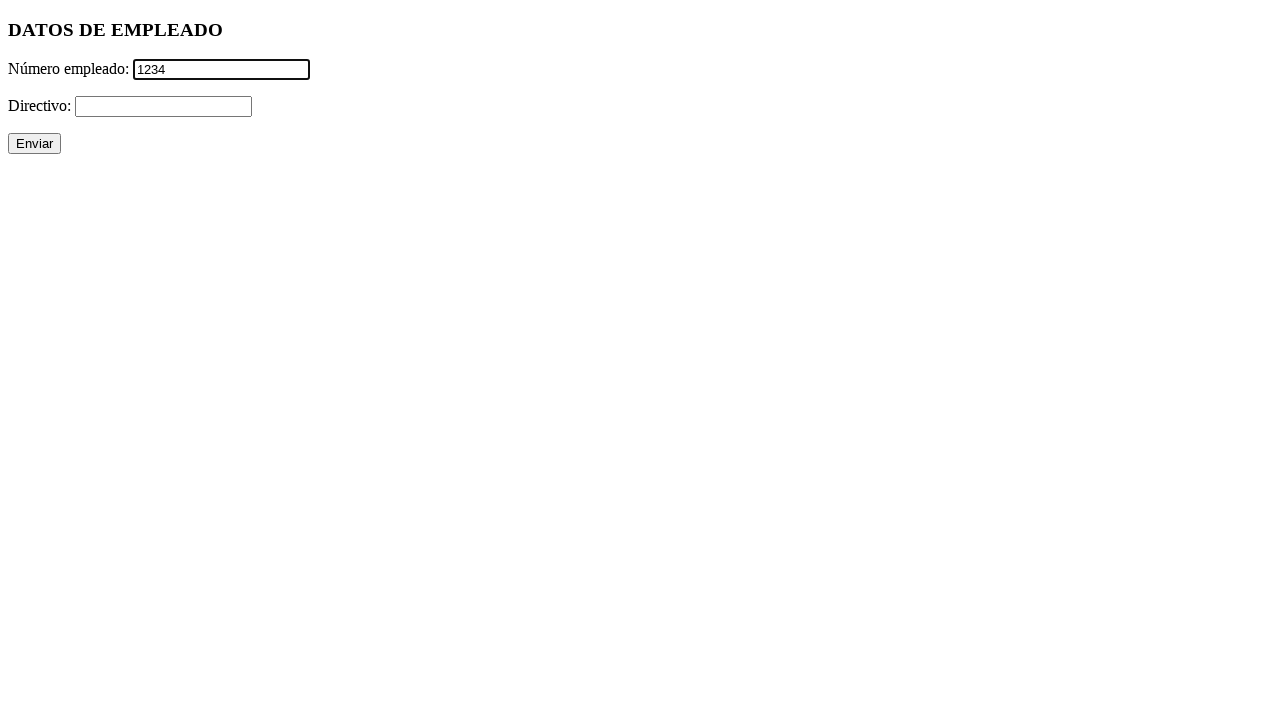

Filled directivo field with '+' on #directivo
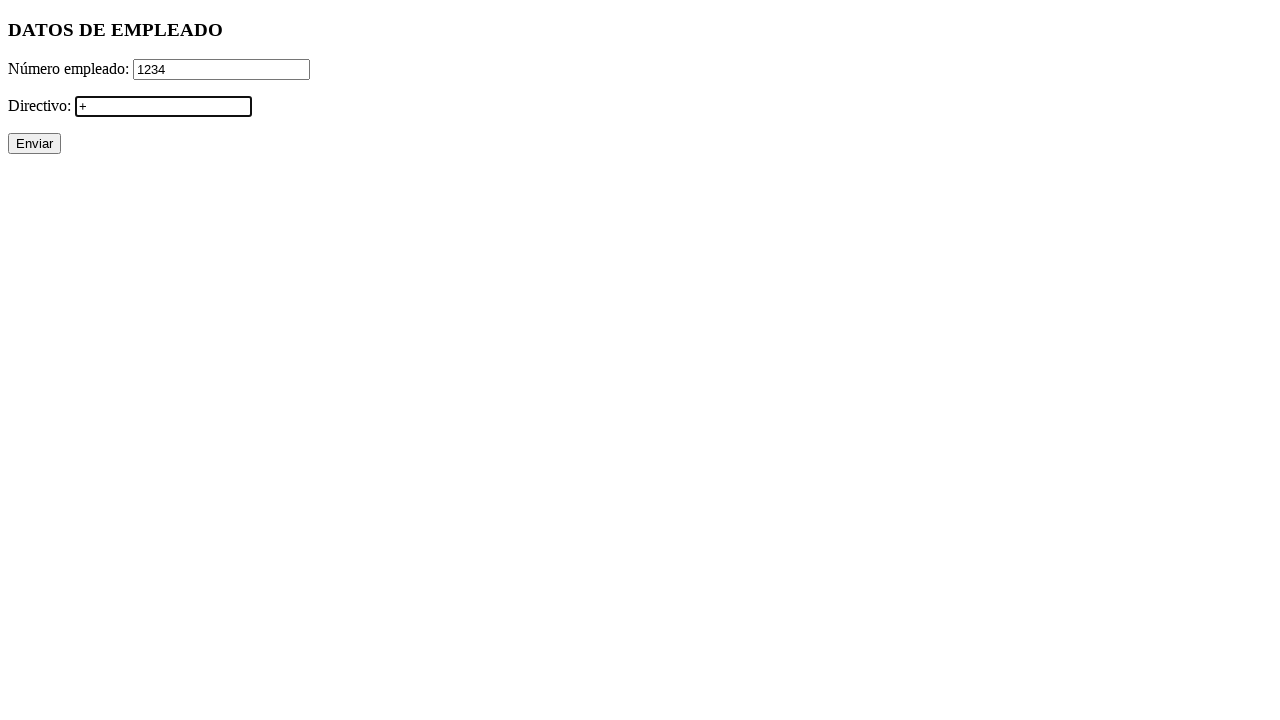

Clicked submit button to validate form at (34, 144) on xpath=//p/input[@type='submit']
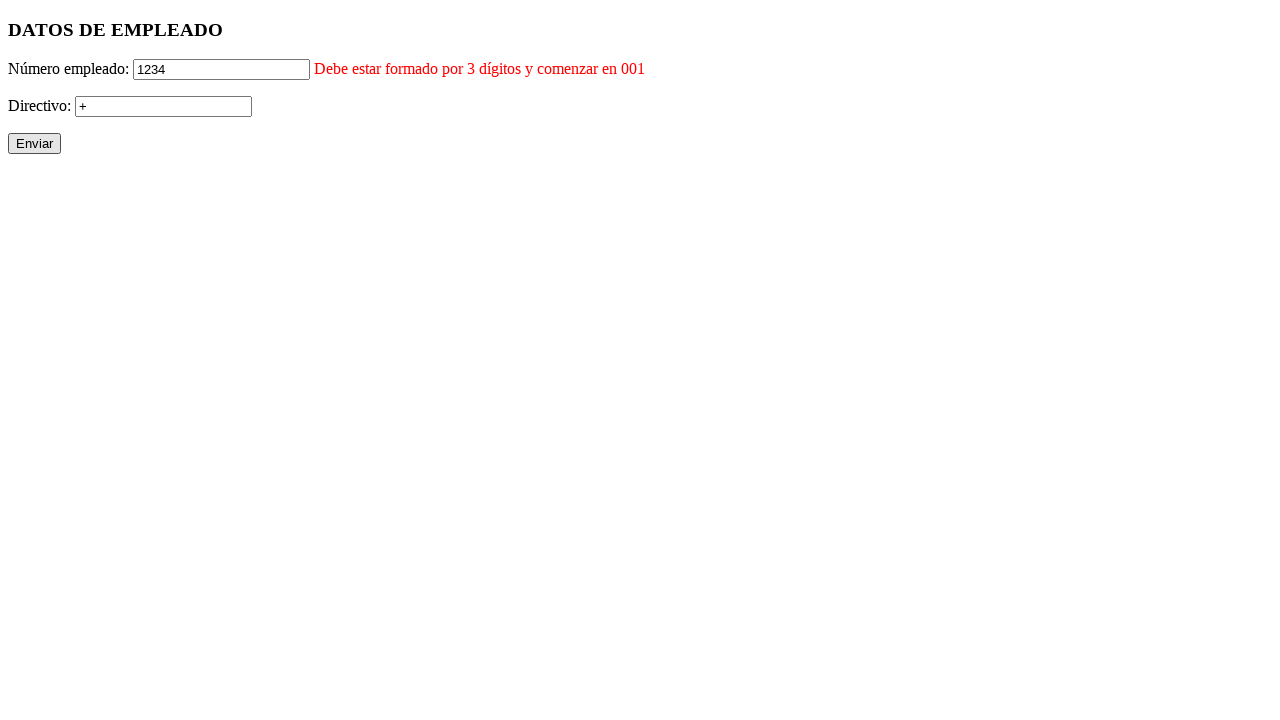

Waited 500ms for error messages to be processed
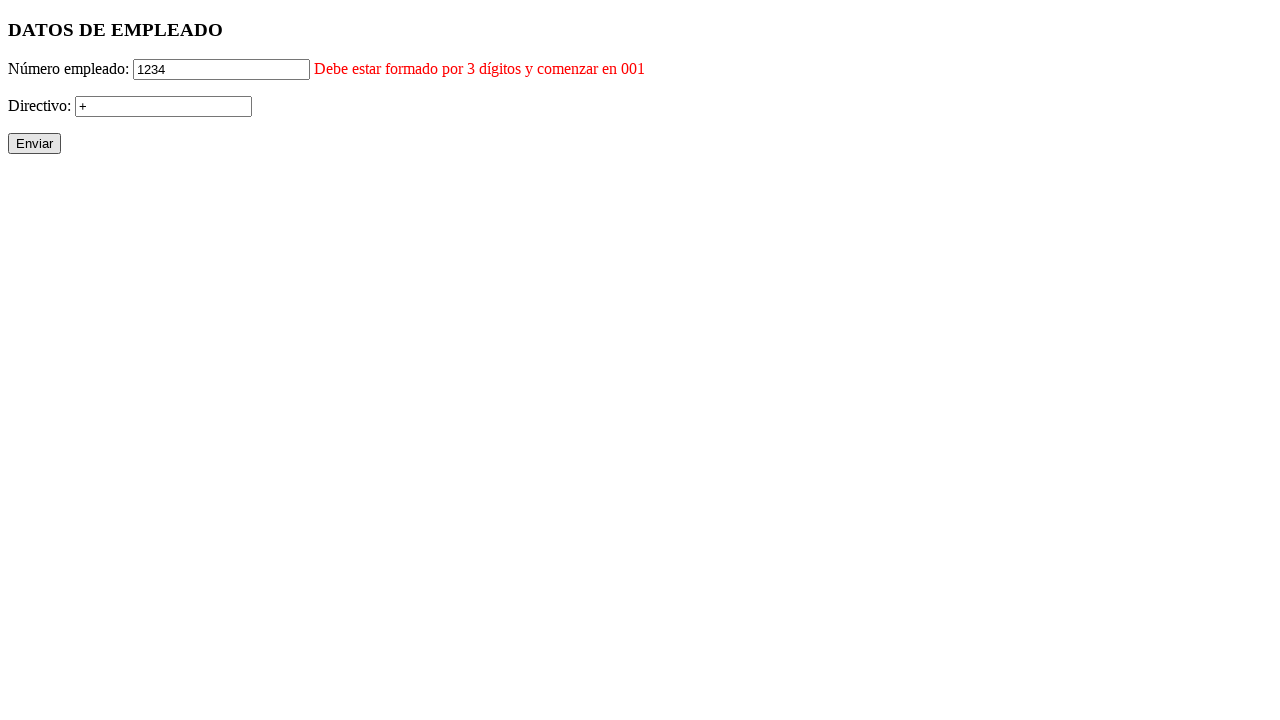

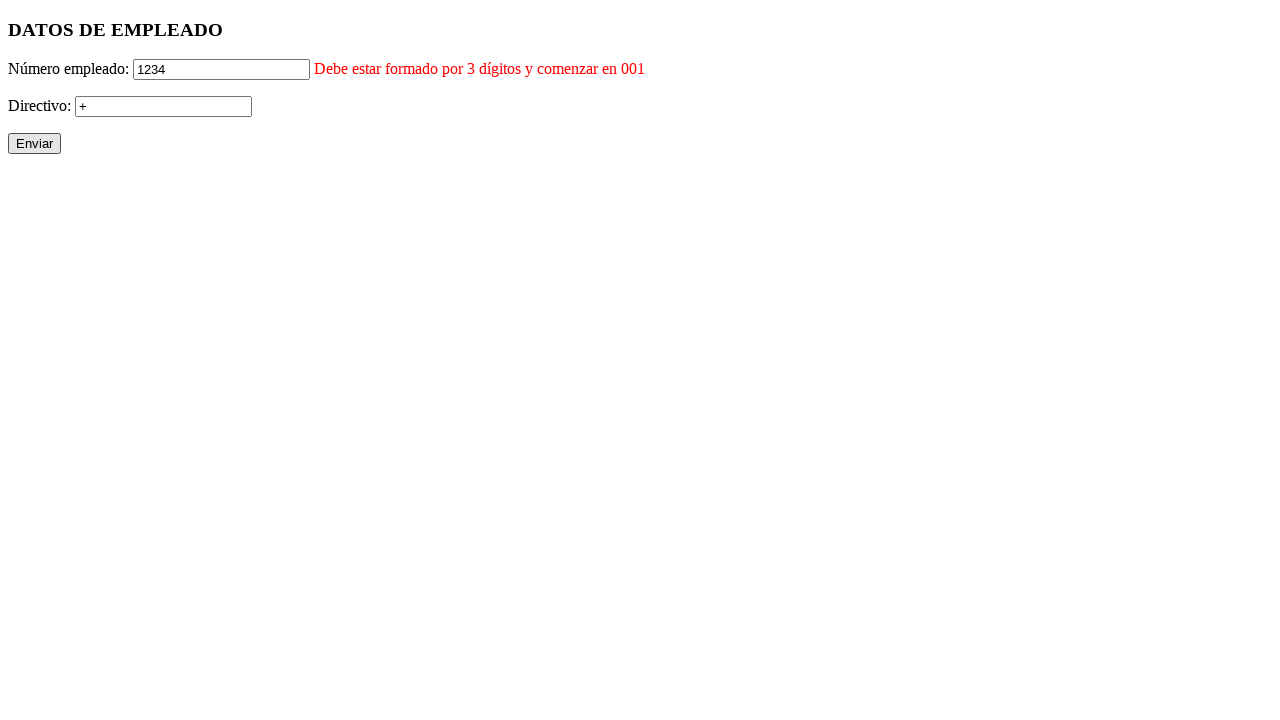